Opens the OpenWeatherMap homepage and verifies the page URL contains 'openweathermap'

Starting URL: https://openweathermap.org/

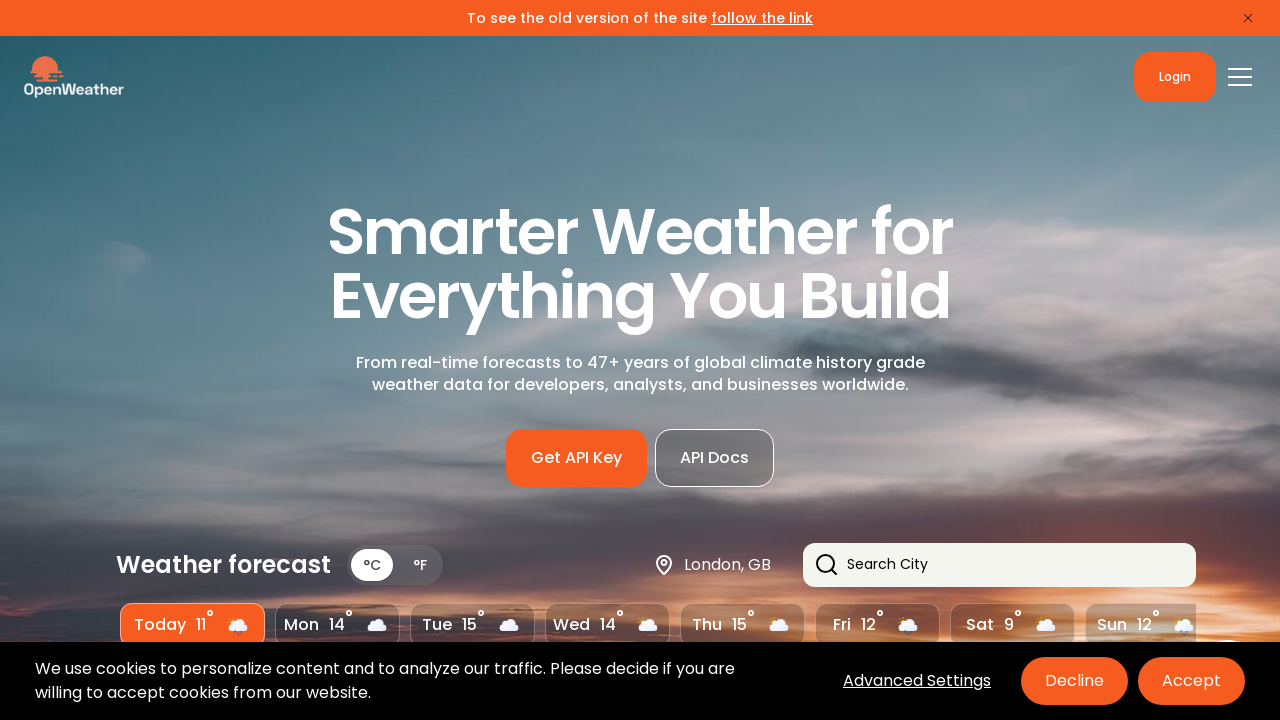

Navigated to OpenWeatherMap homepage
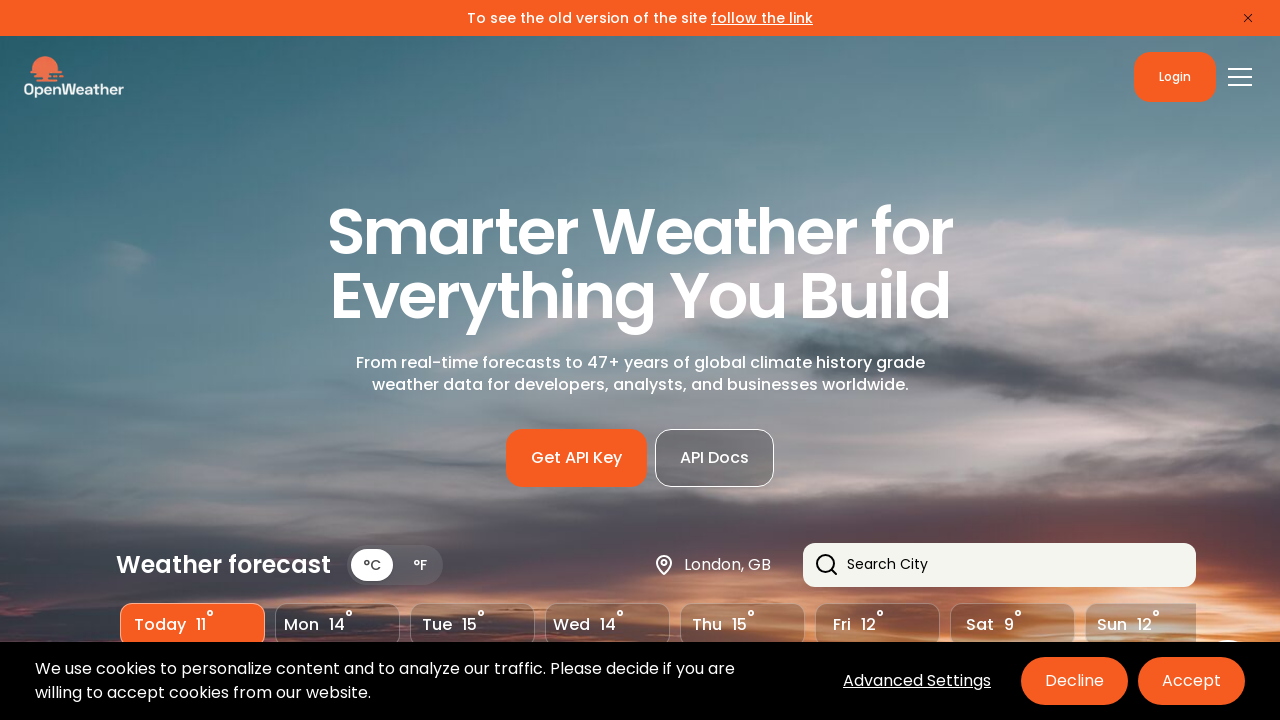

Verified page URL contains 'openweathermap'
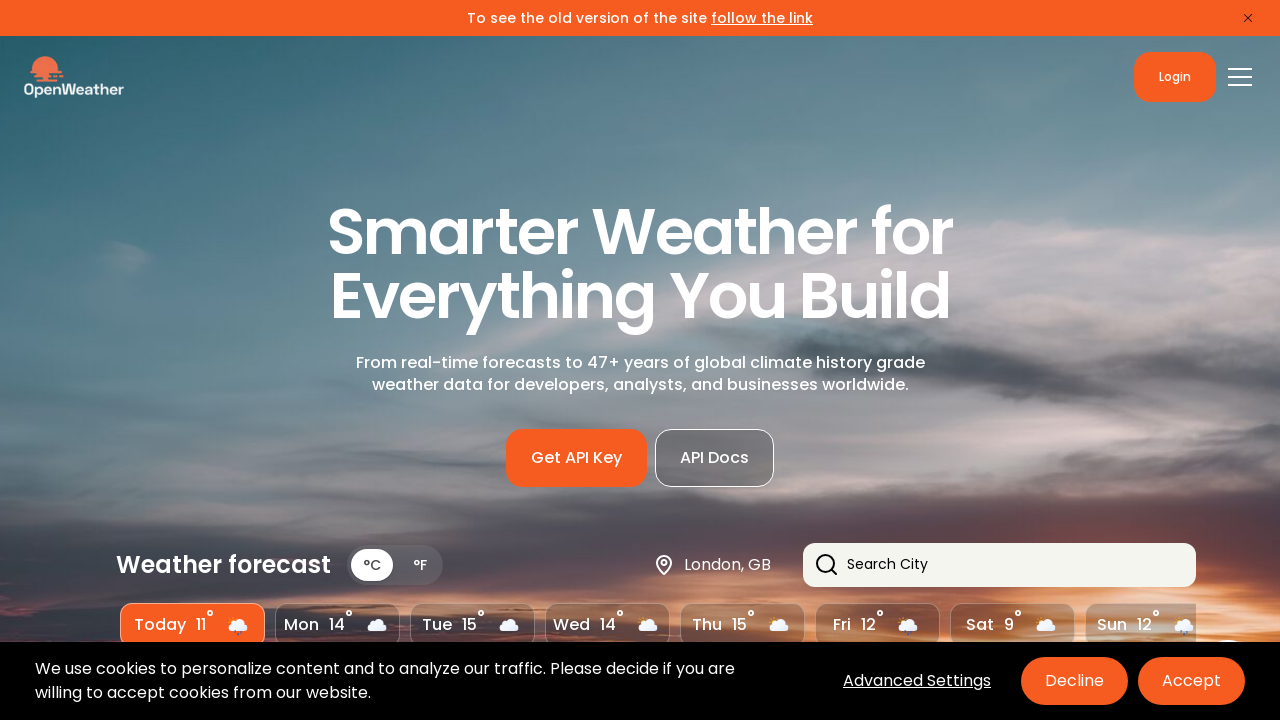

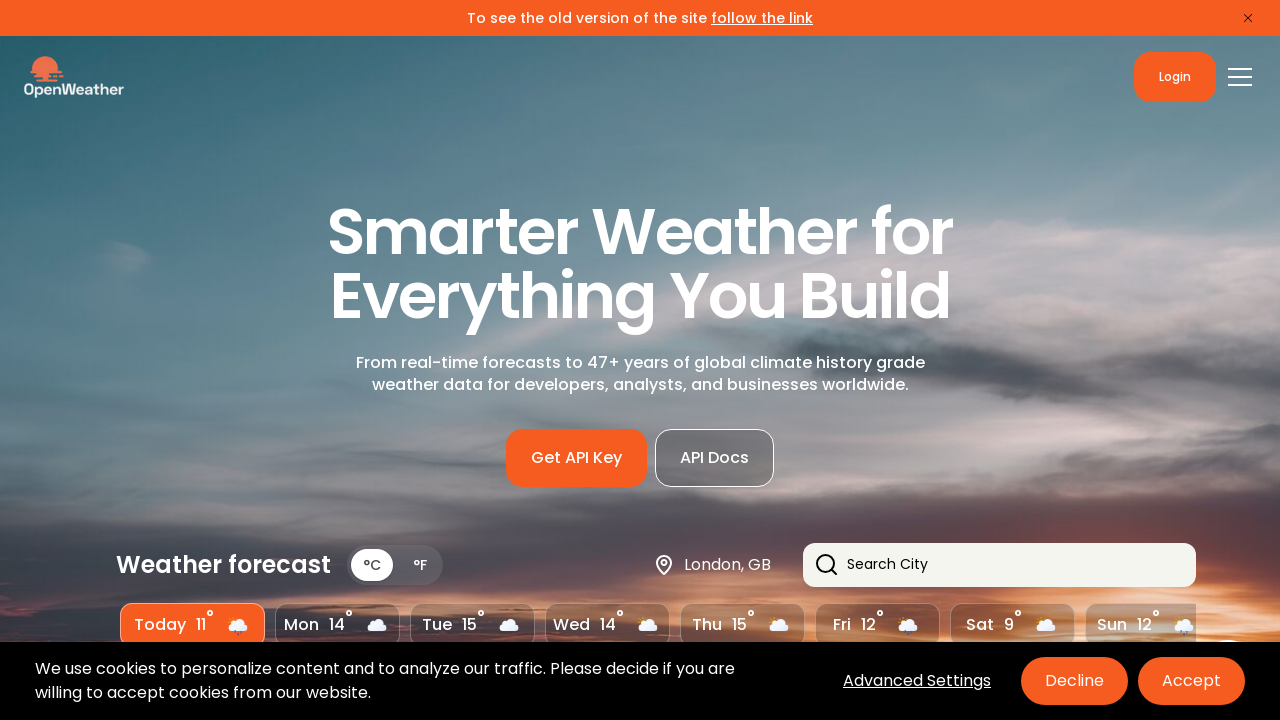